Navigates to the ProtoCommerce Angular practice page and verifies the page title is correct

Starting URL: https://rahulshettyacademy.com/angularpractice/

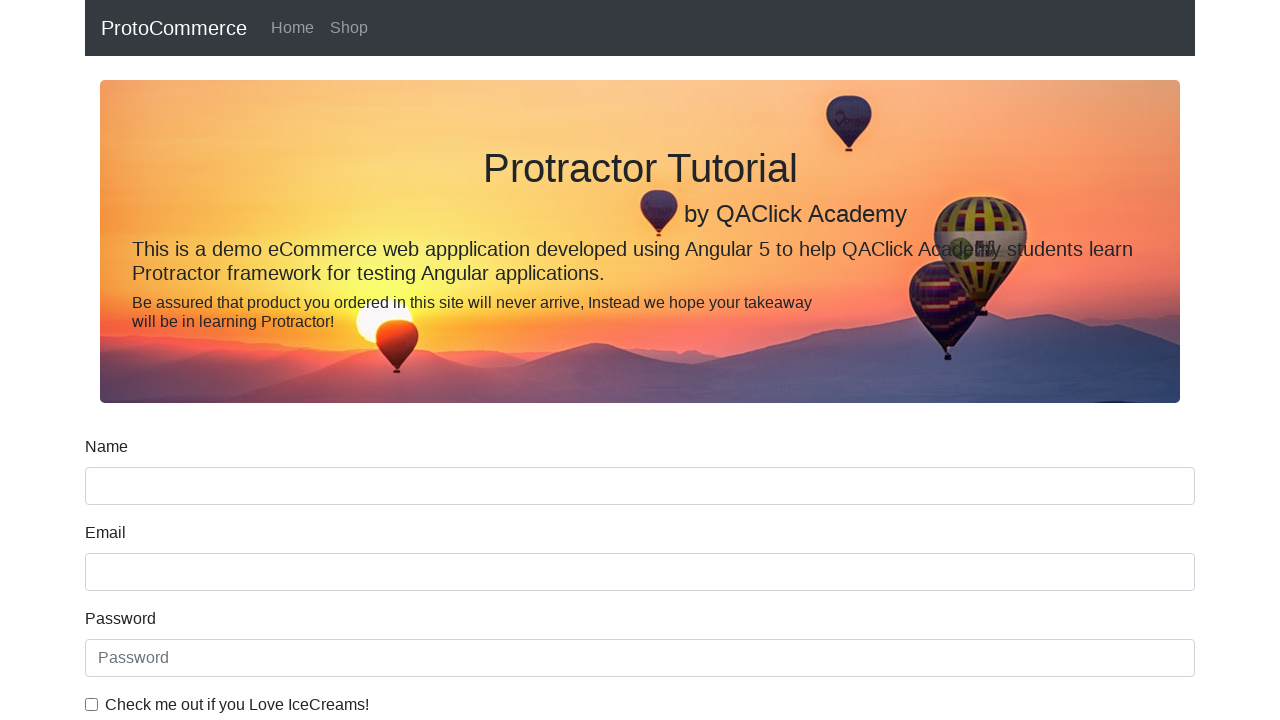

Navigated to ProtoCommerce Angular practice page
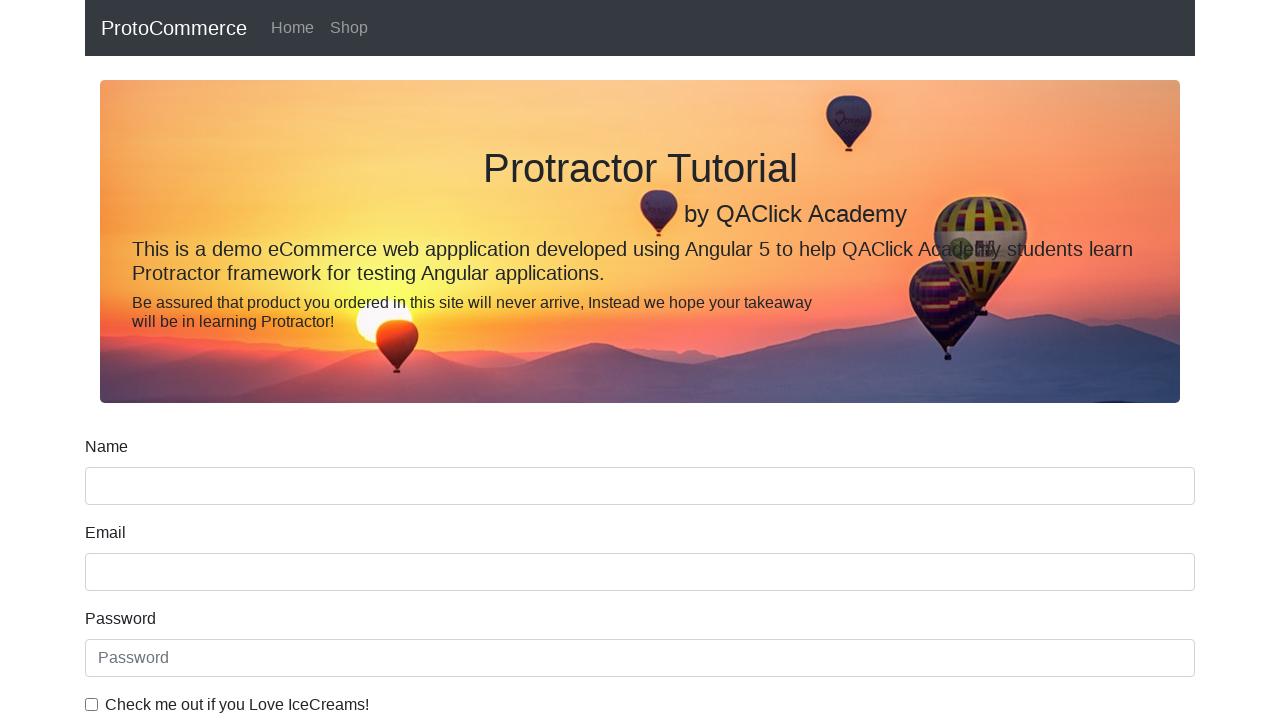

Verified page title is 'ProtoCommerce'
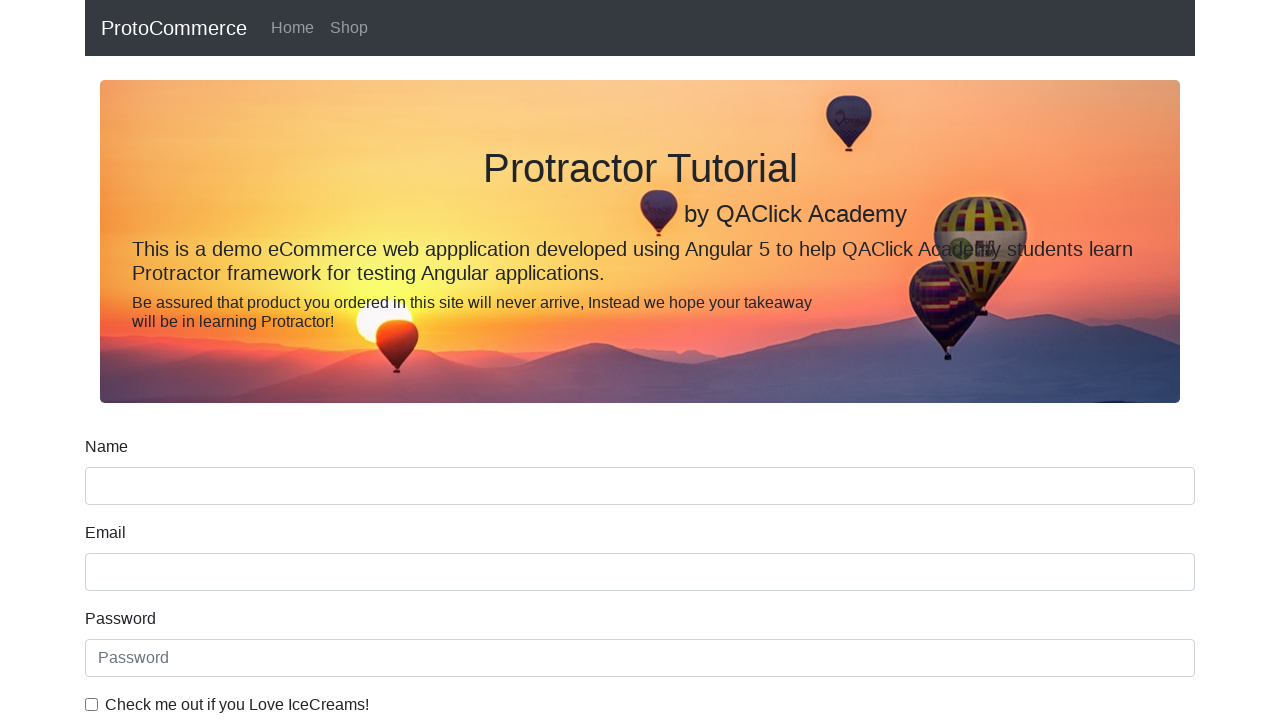

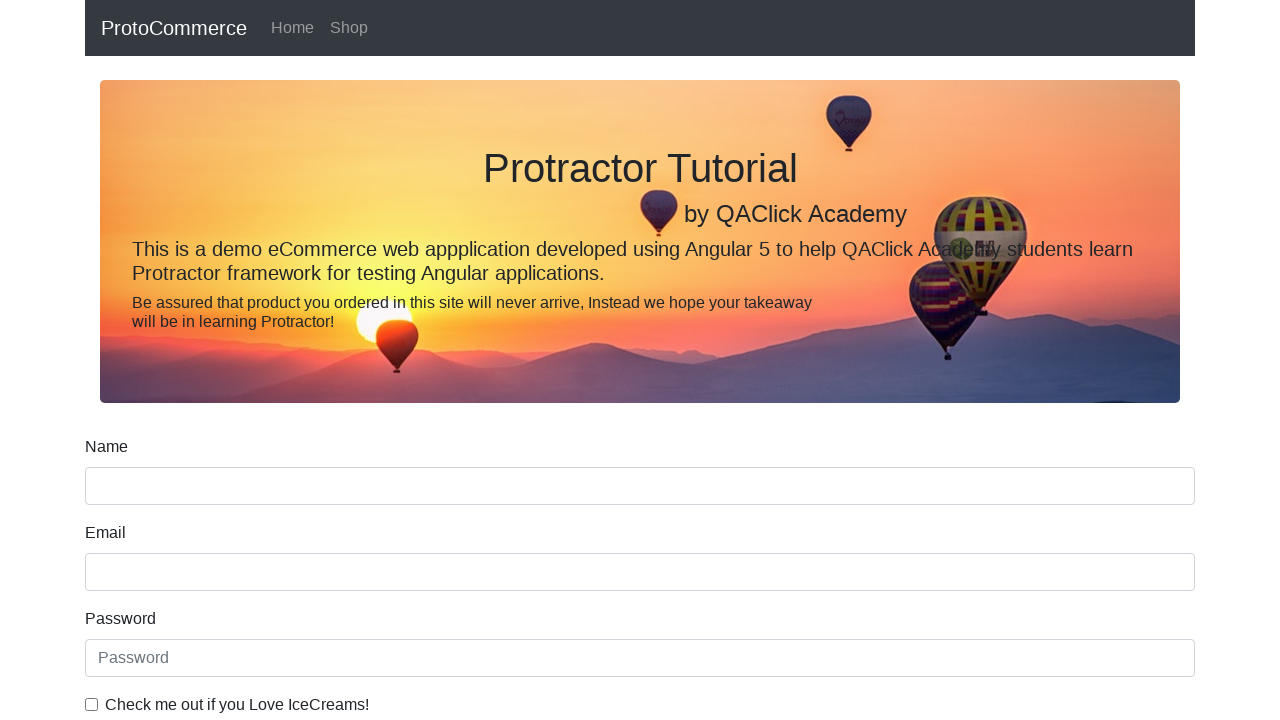